Tests a login form by filling username and password fields, then clicking the login button and verifying the confirmation message appears

Starting URL: https://v1.training-support.net/selenium/login-form

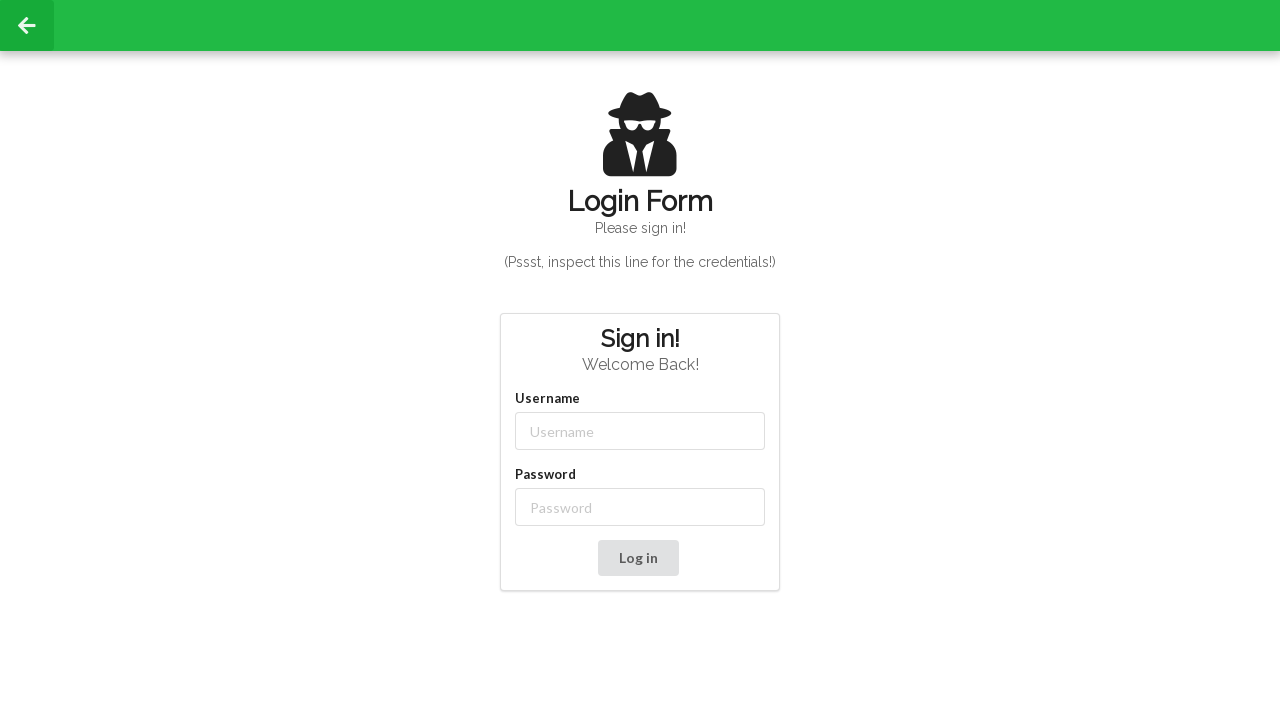

Filled username field with 'admin' on #username
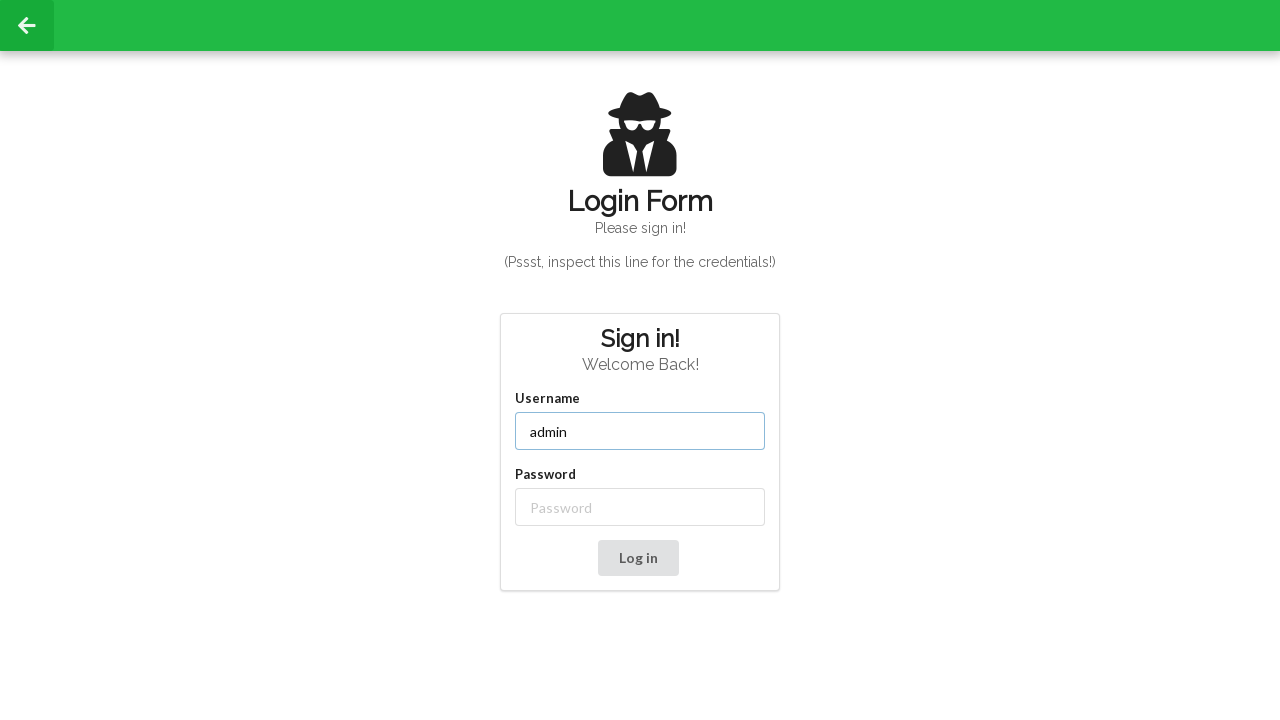

Filled password field with 'password' on #password
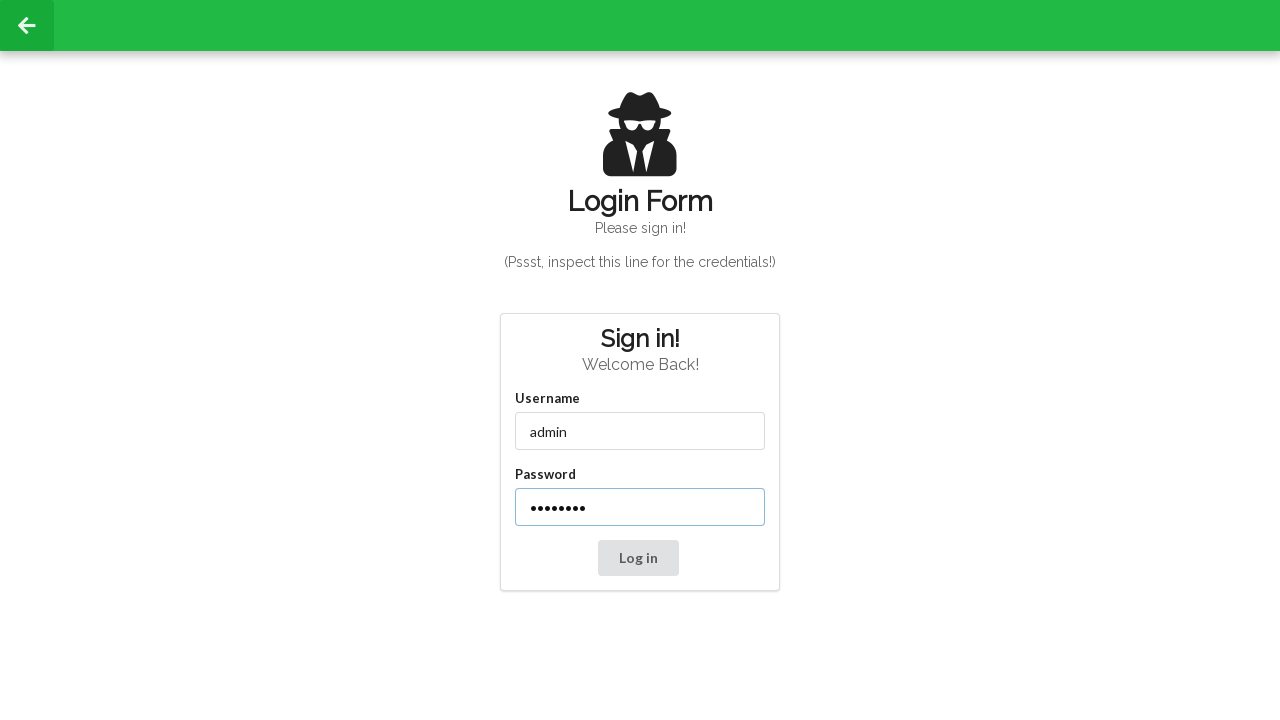

Clicked login button at (638, 558) on xpath=//button[@class='ui button']
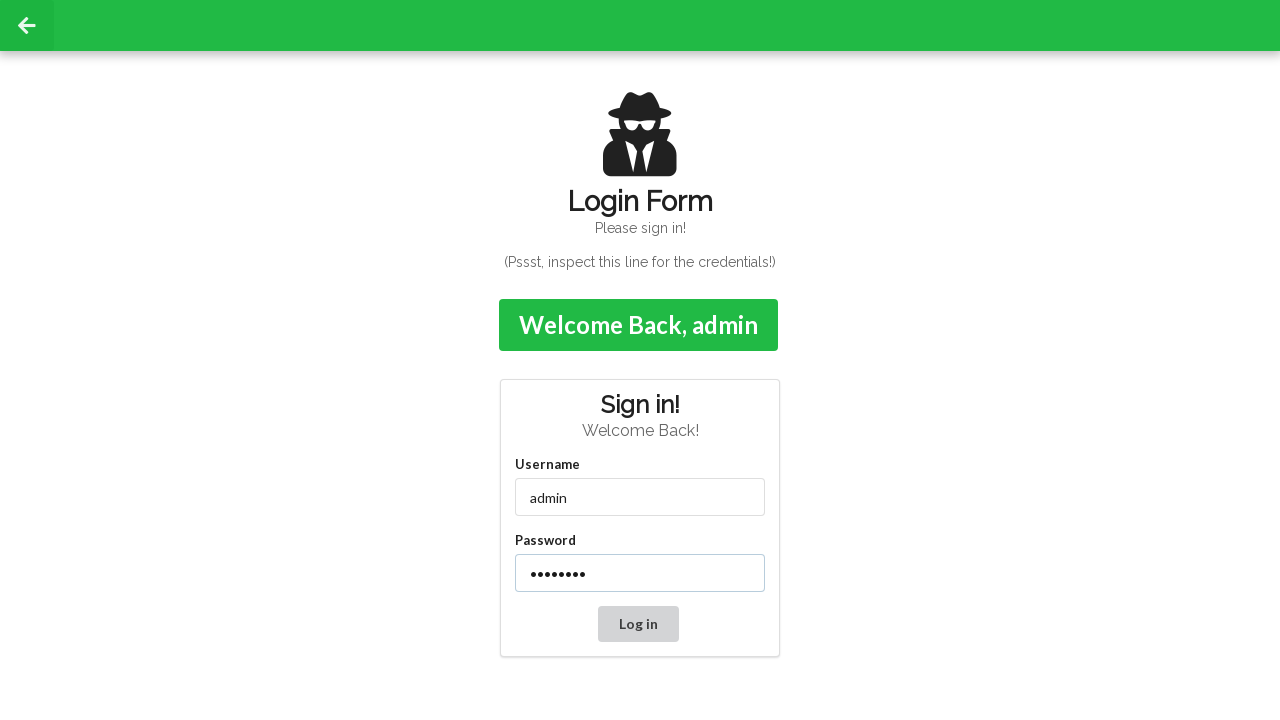

Confirmation message appeared
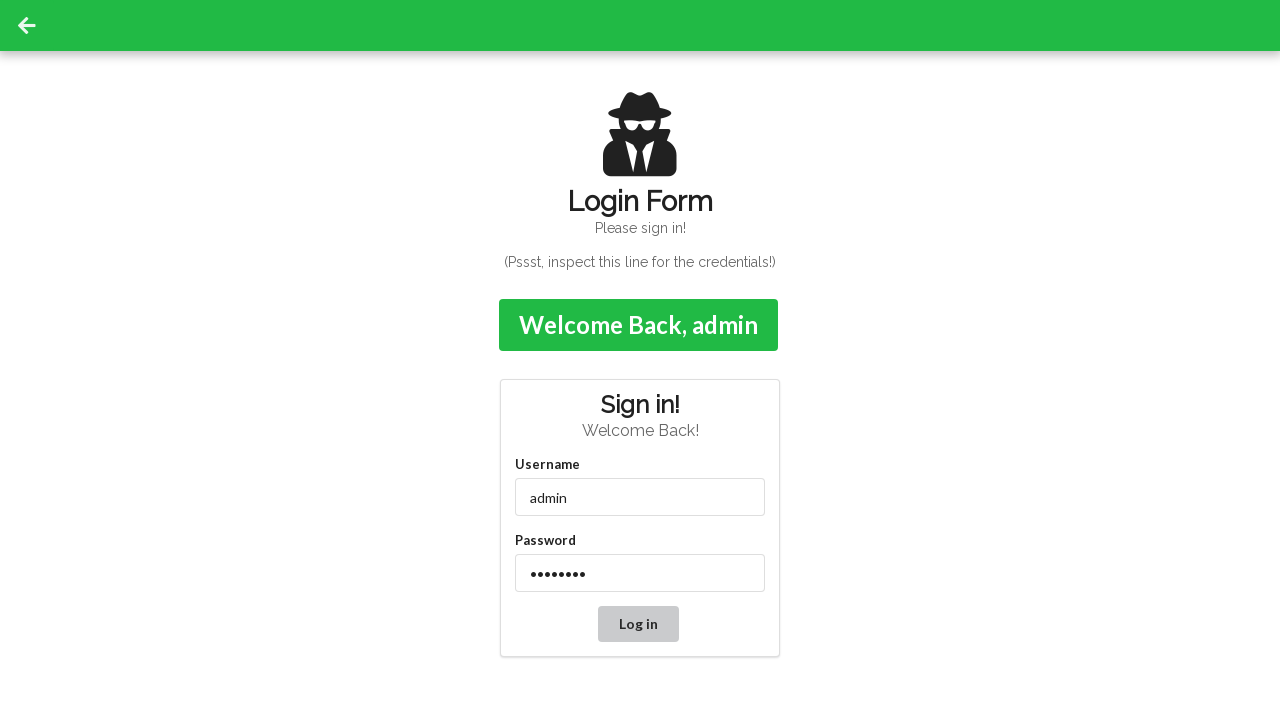

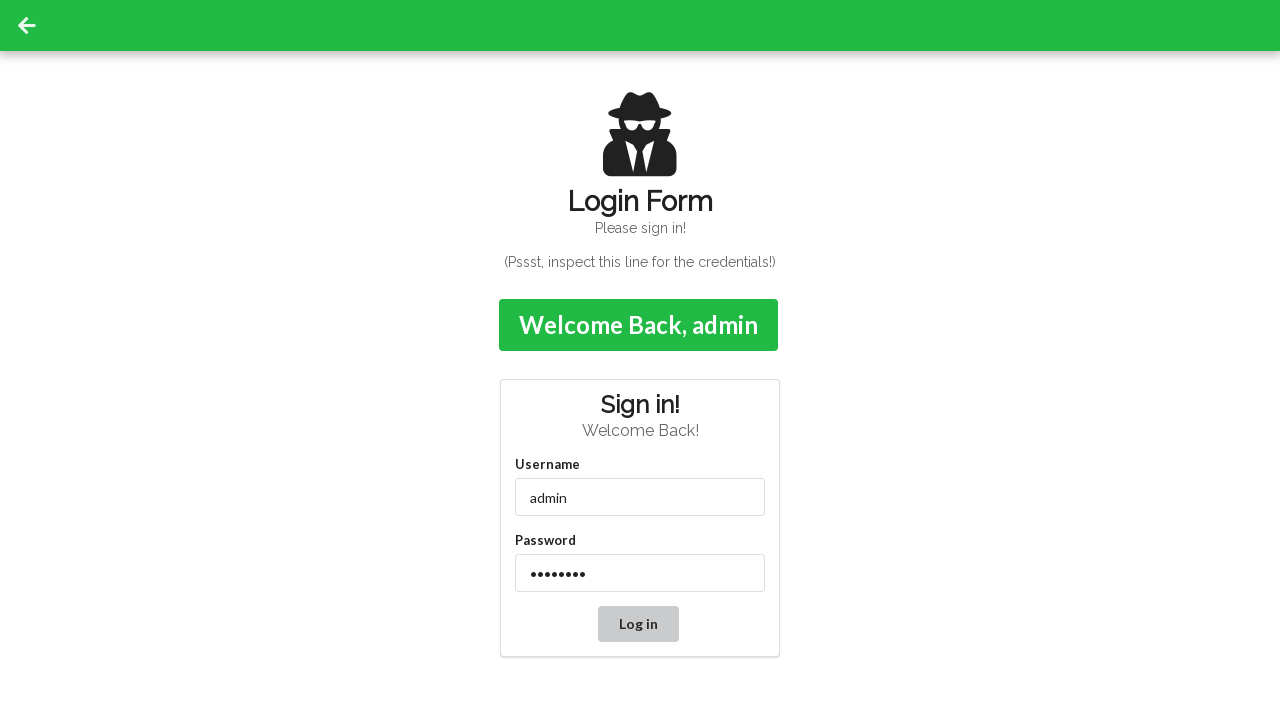